Tests JavaScript scroll functionality by scrolling down to a "CYDEO" link at the bottom of the page, then scrolling back up to the "Home" link at the top.

Starting URL: https://practice.cydeo.com/large

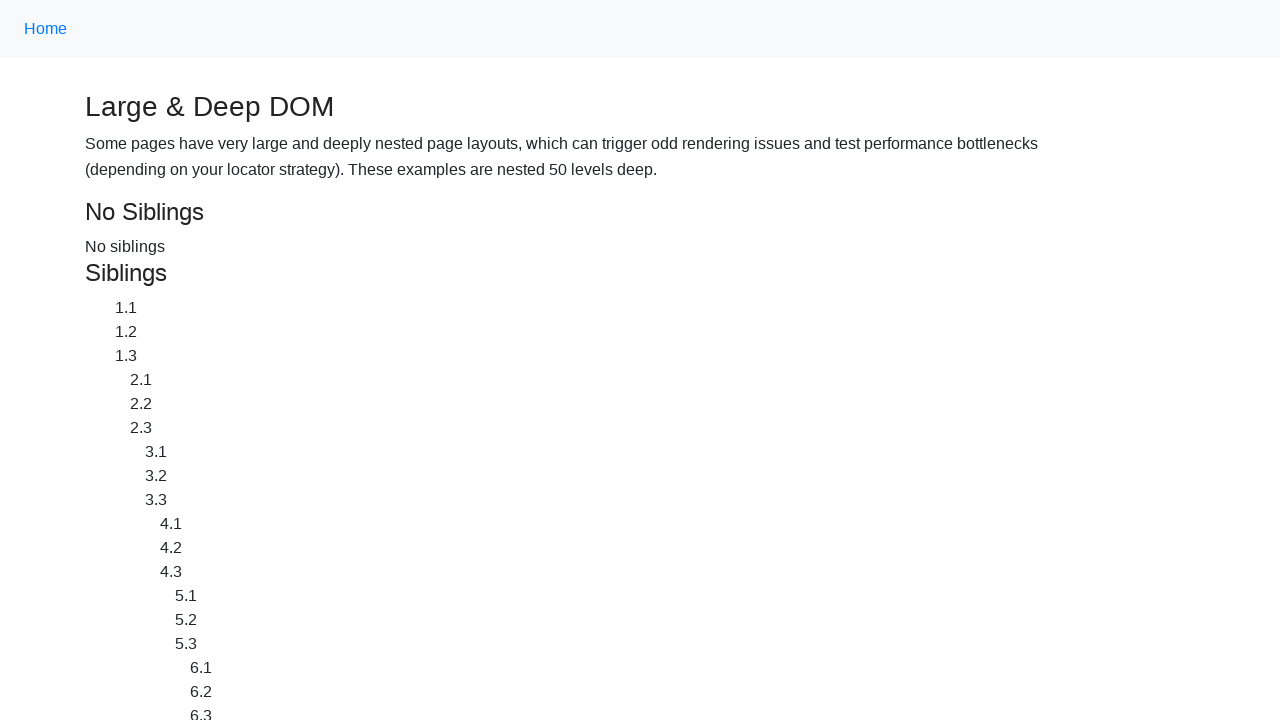

Located CYDEO link at the bottom of the page
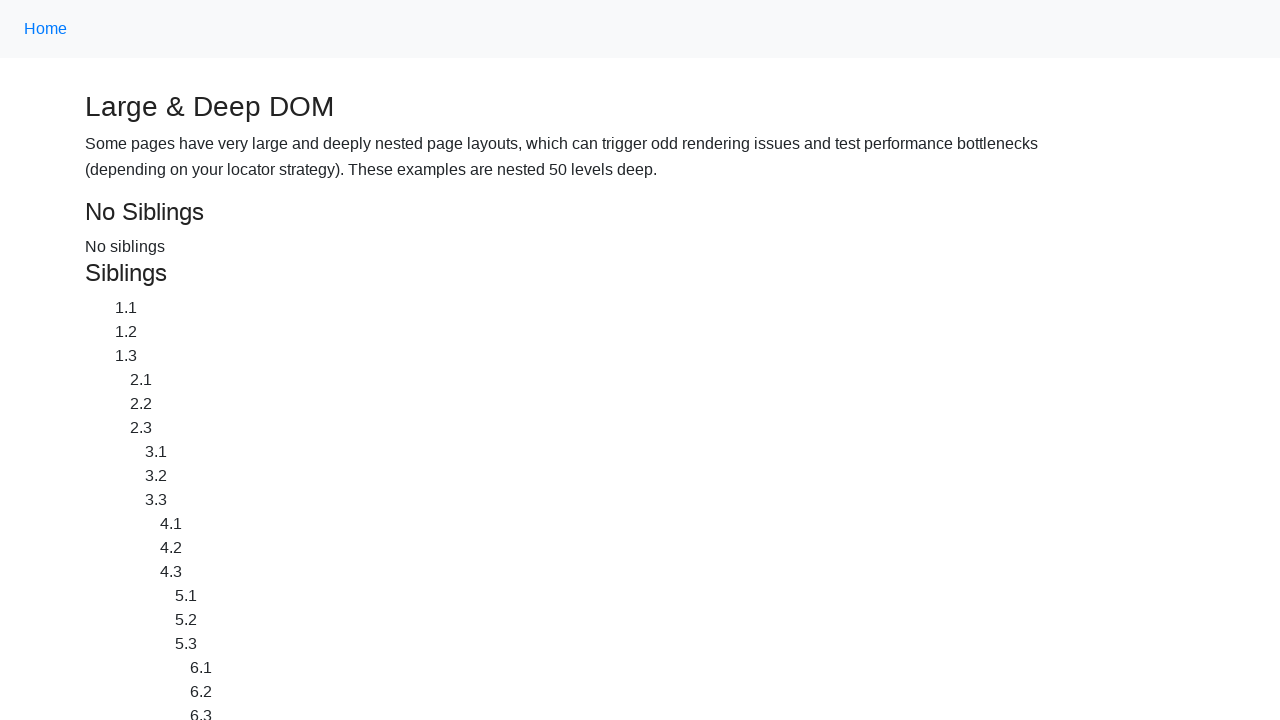

Located Home link at the top of the page
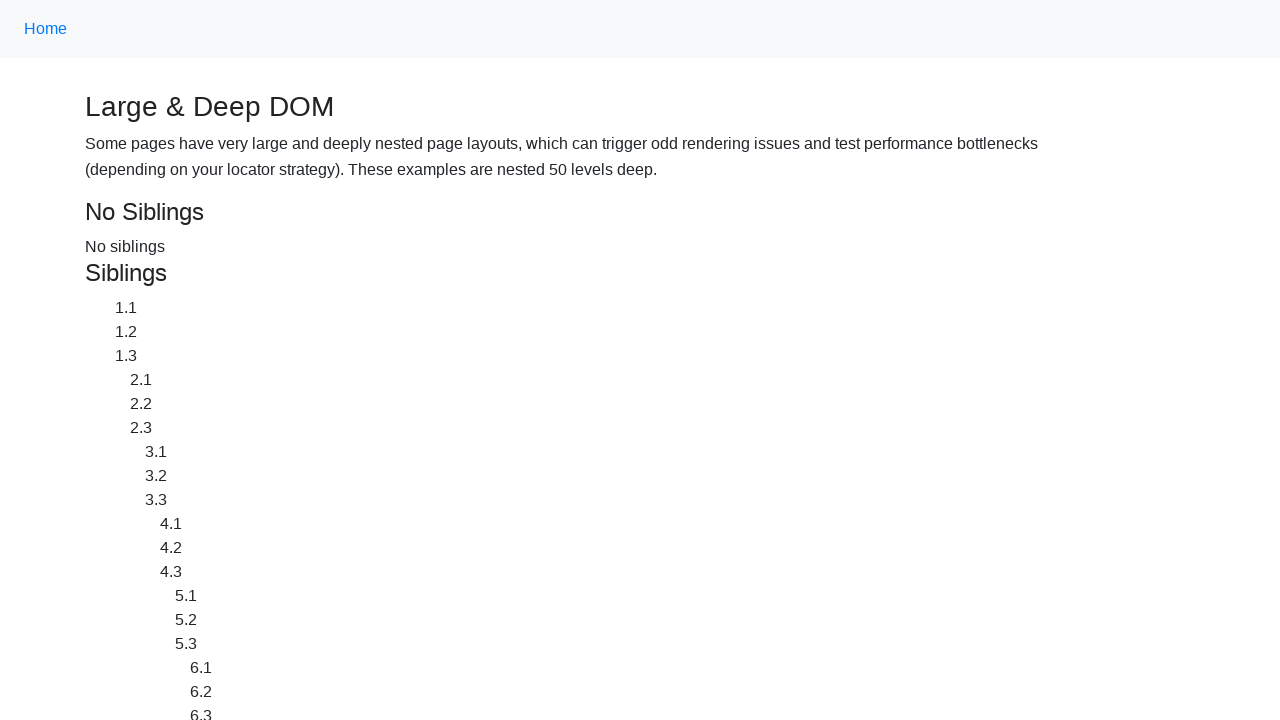

Scrolled down to CYDEO link at the bottom of the page
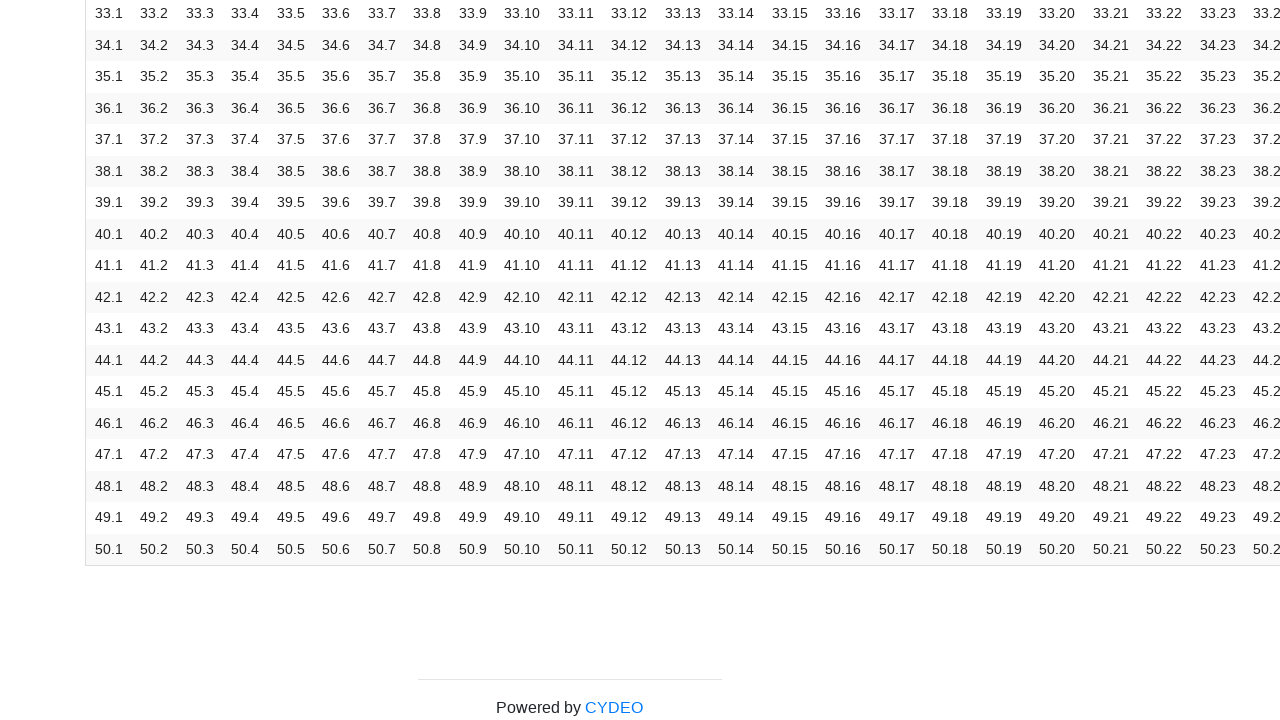

Scrolled up to Home link at the top of the page
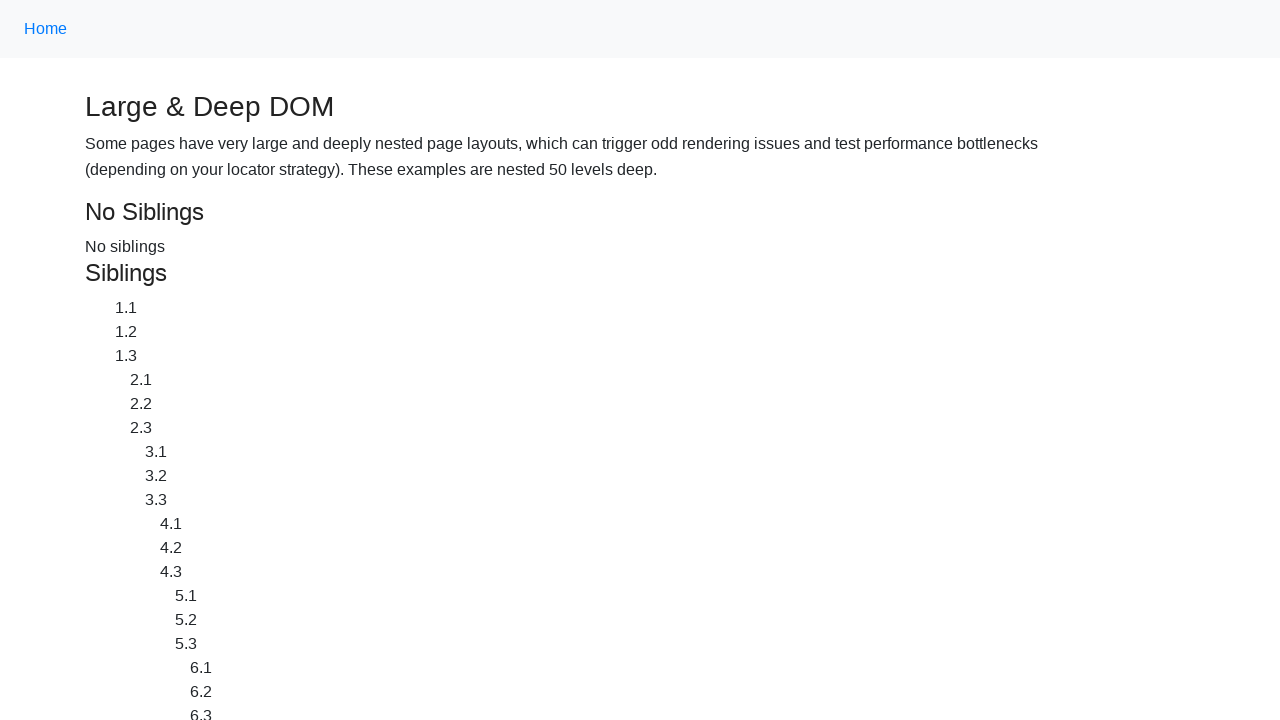

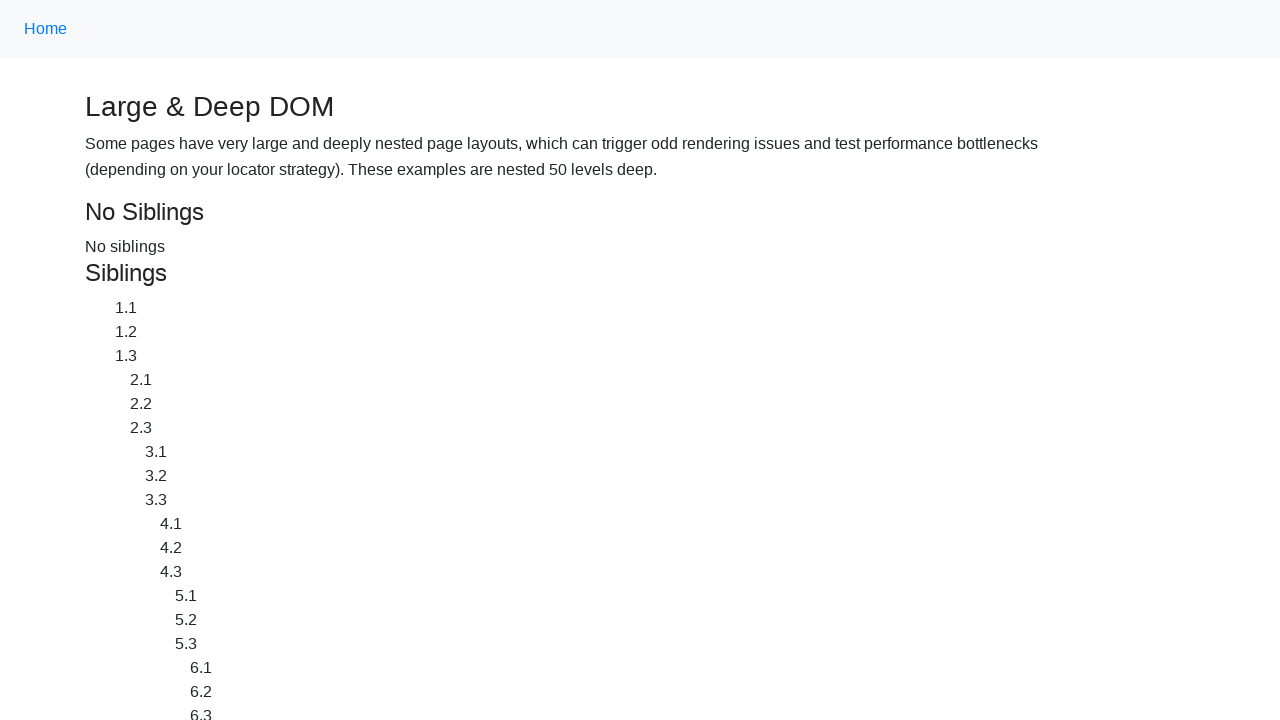